Tests the weather app by searching for a city in Canada and verifying weather data is returned.

Starting URL: https://tenforben.github.io/FPL/vannilaWeatherApp/index.html

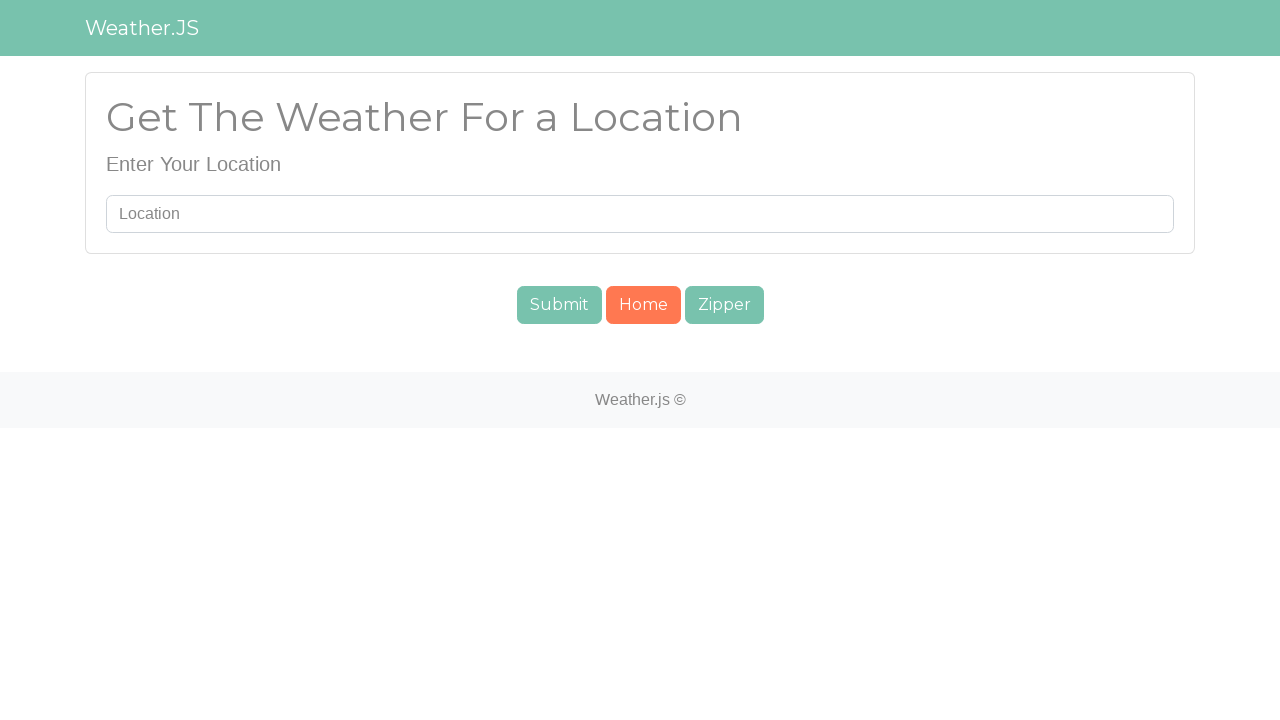

Filled search field with 'Toronto,CA' on #searchUser
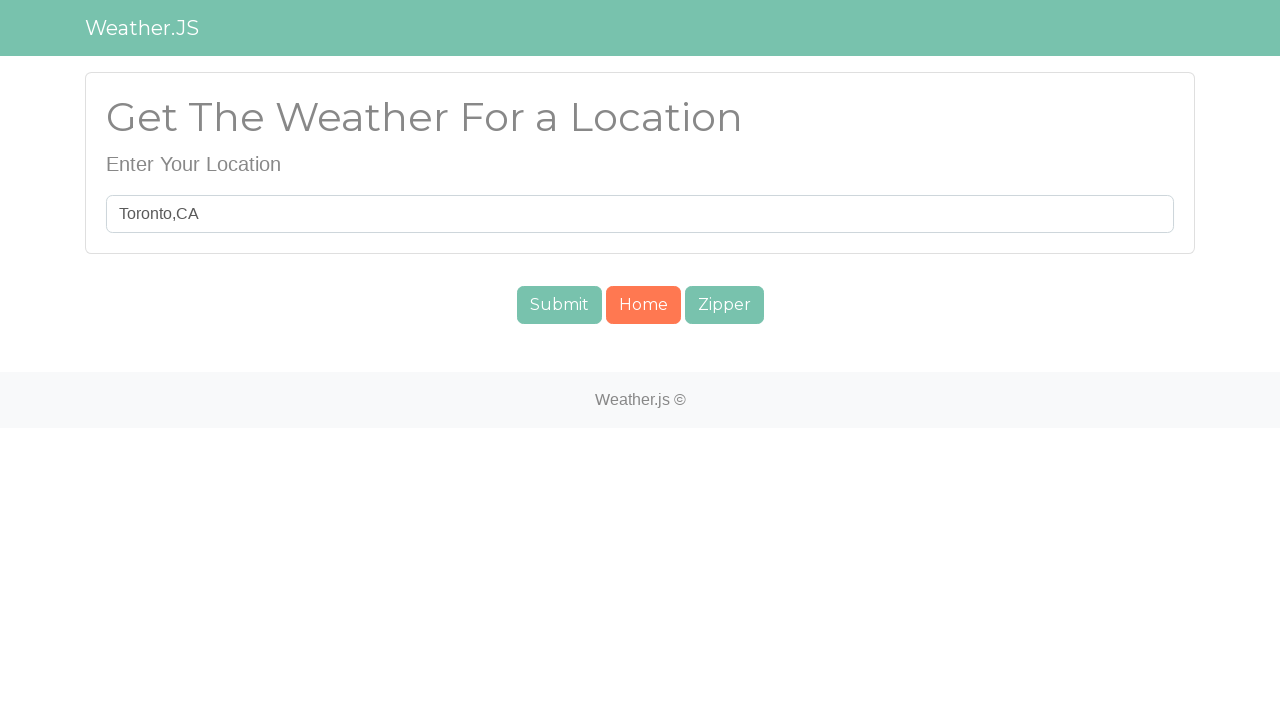

Clicked submit button to search for weather at (559, 305) on #submit
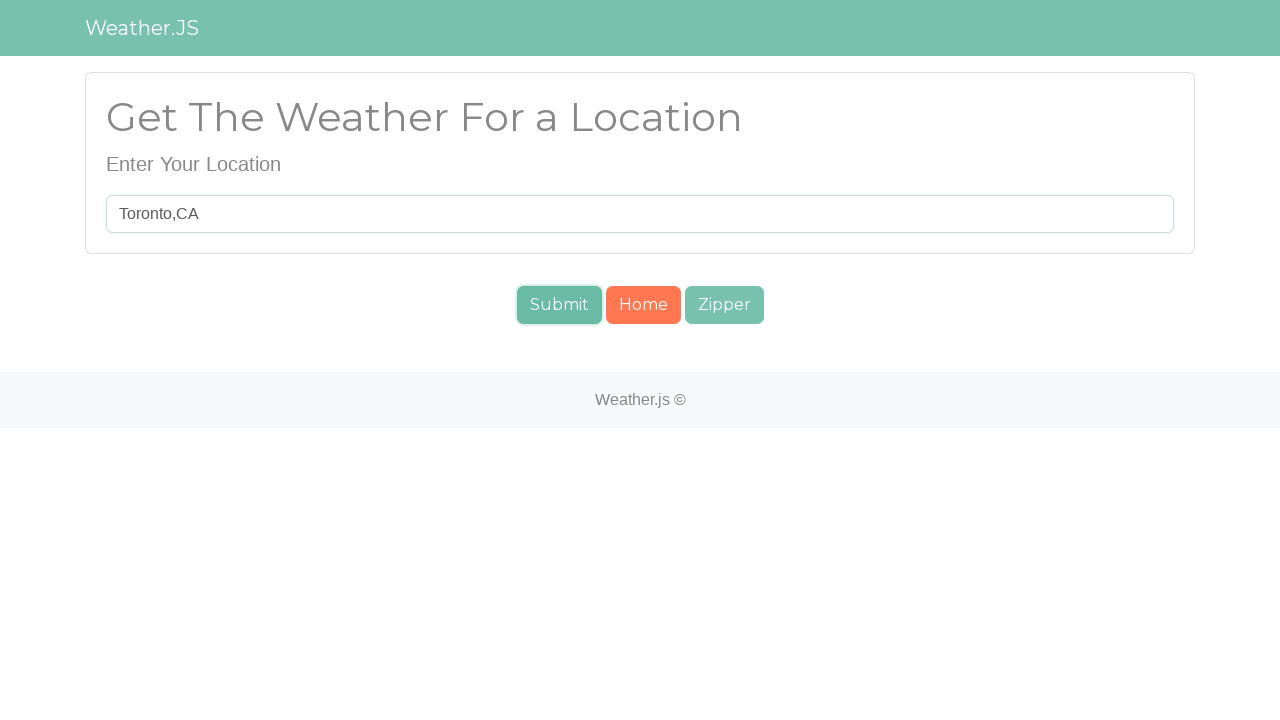

Weather temperature element loaded
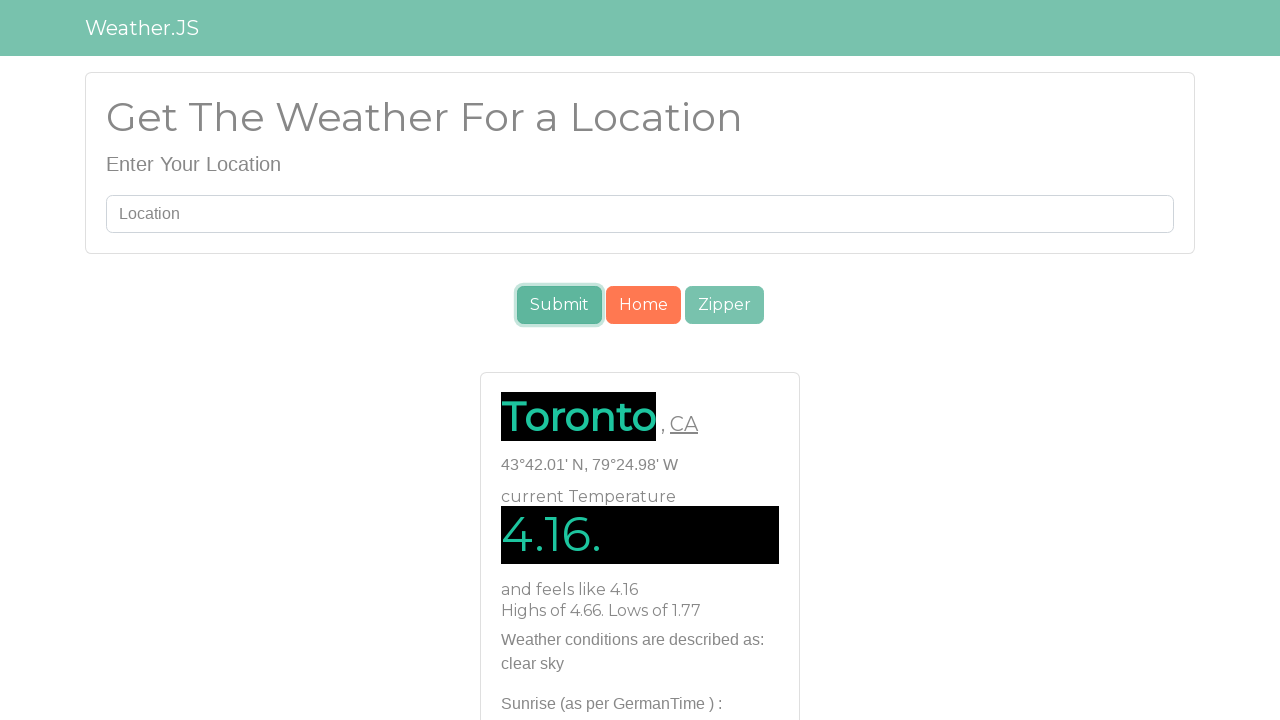

Weather description element loaded
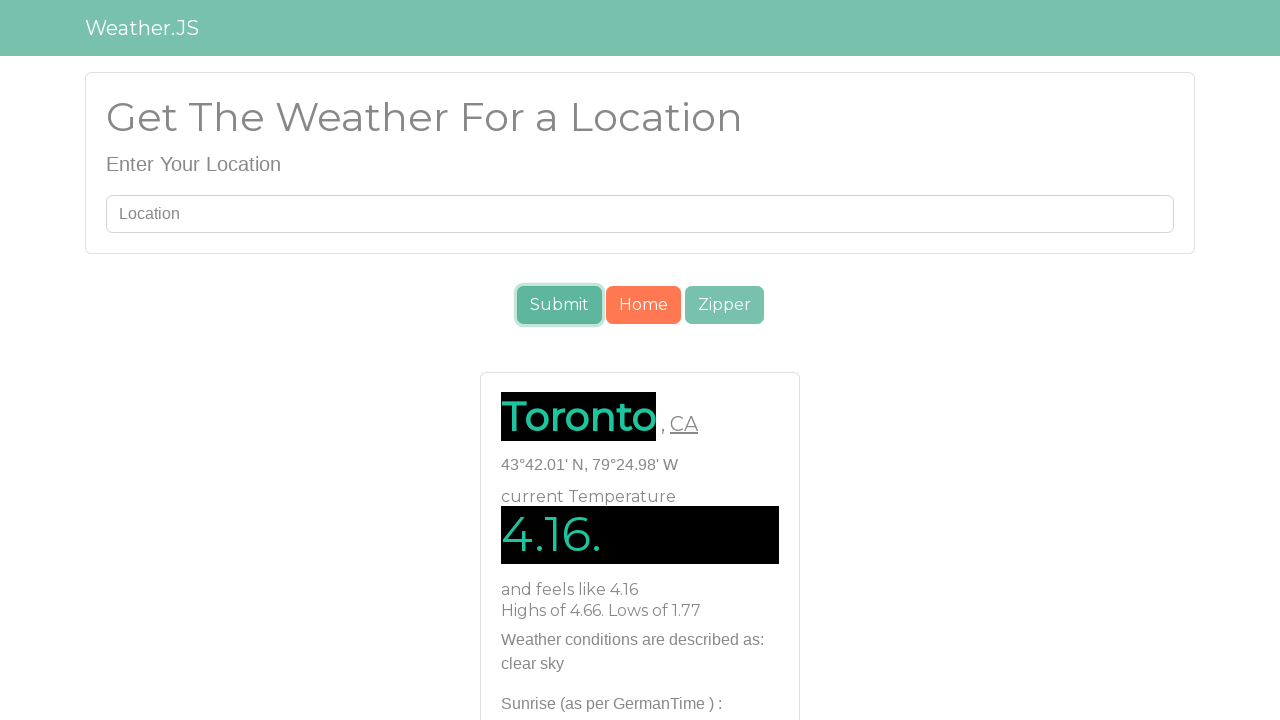

Weather country element loaded - all weather data verified
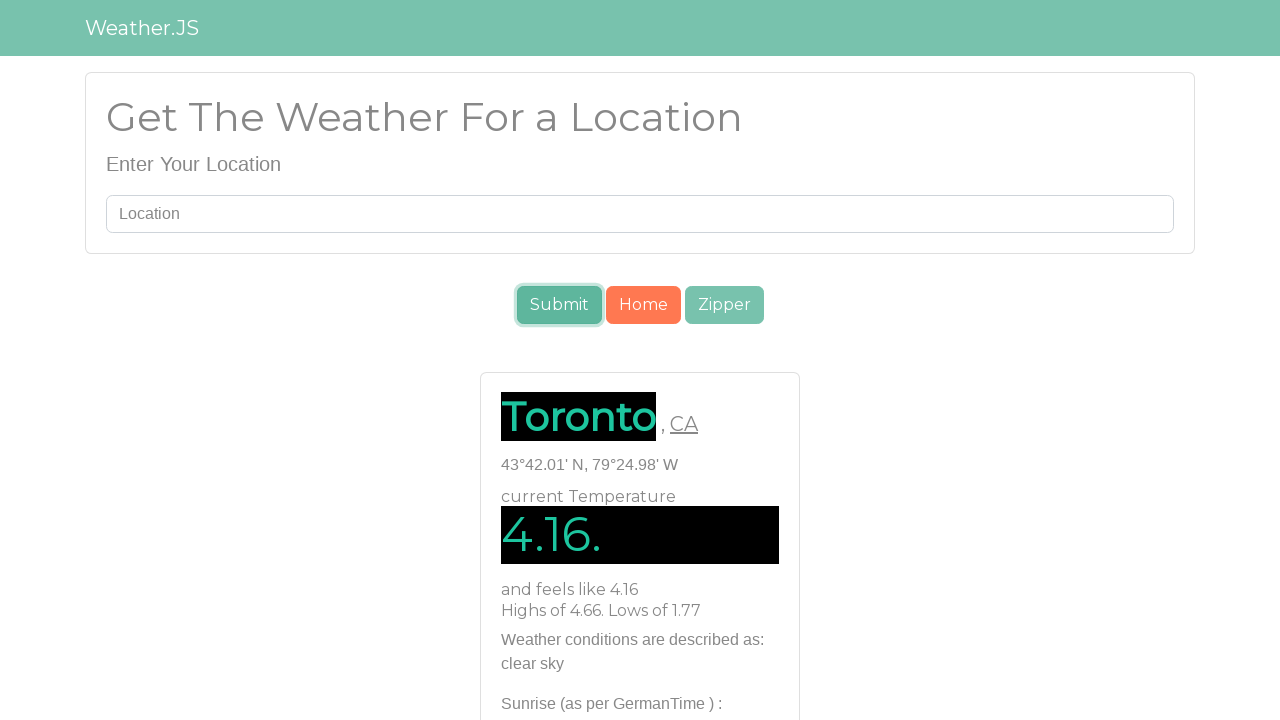

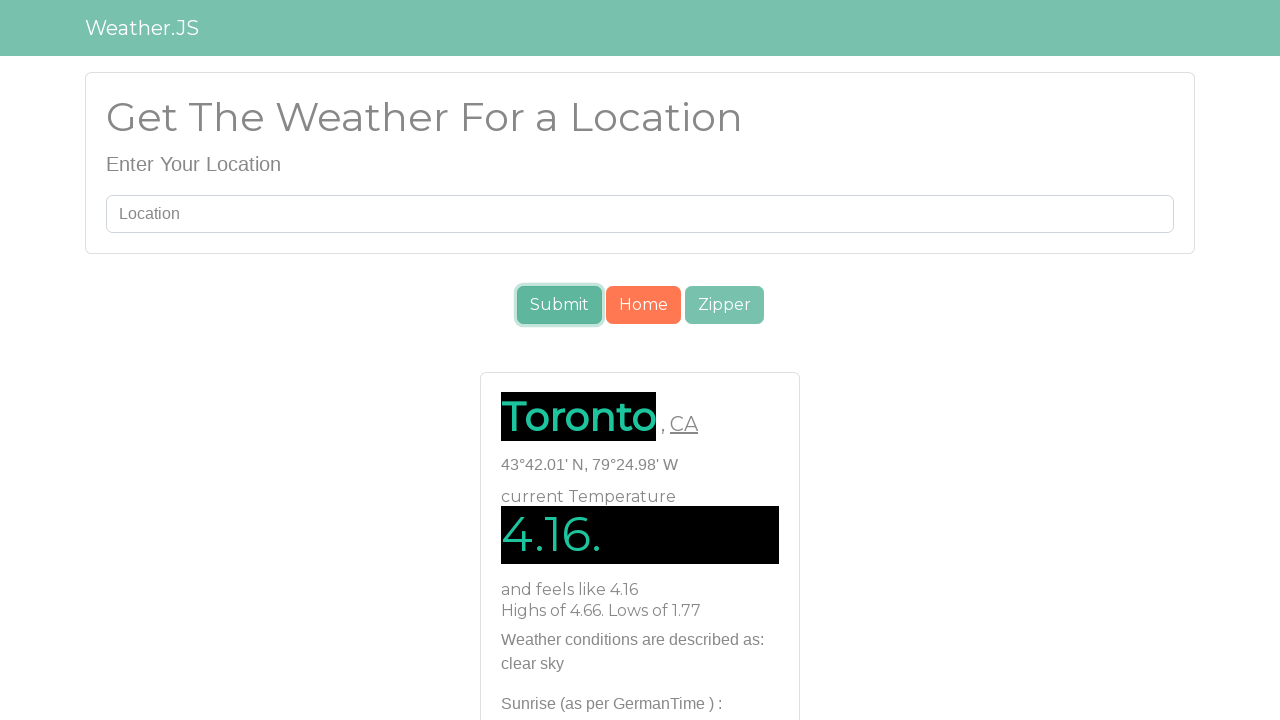